Opens the Daraz Bangladesh e-commerce website homepage and waits for the page to load.

Starting URL: https://www.daraz.com.bd/

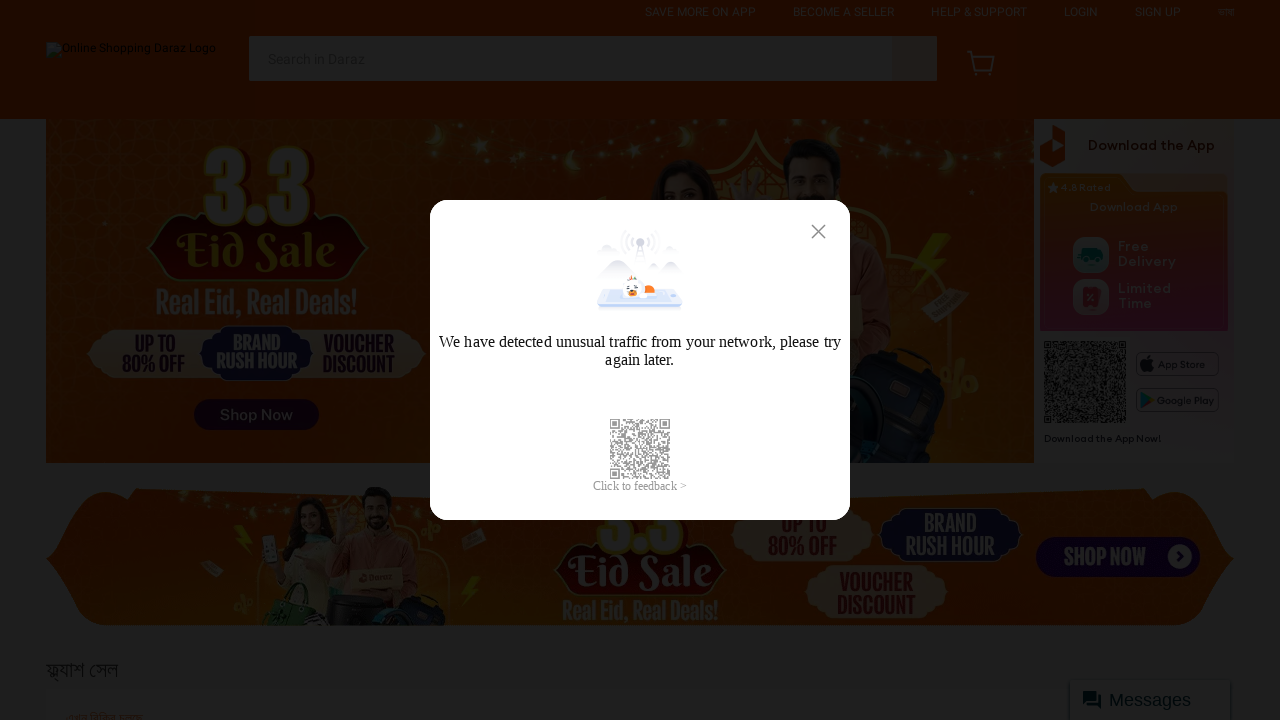

Waited for Daraz Bangladesh homepage to fully load (networkidle state)
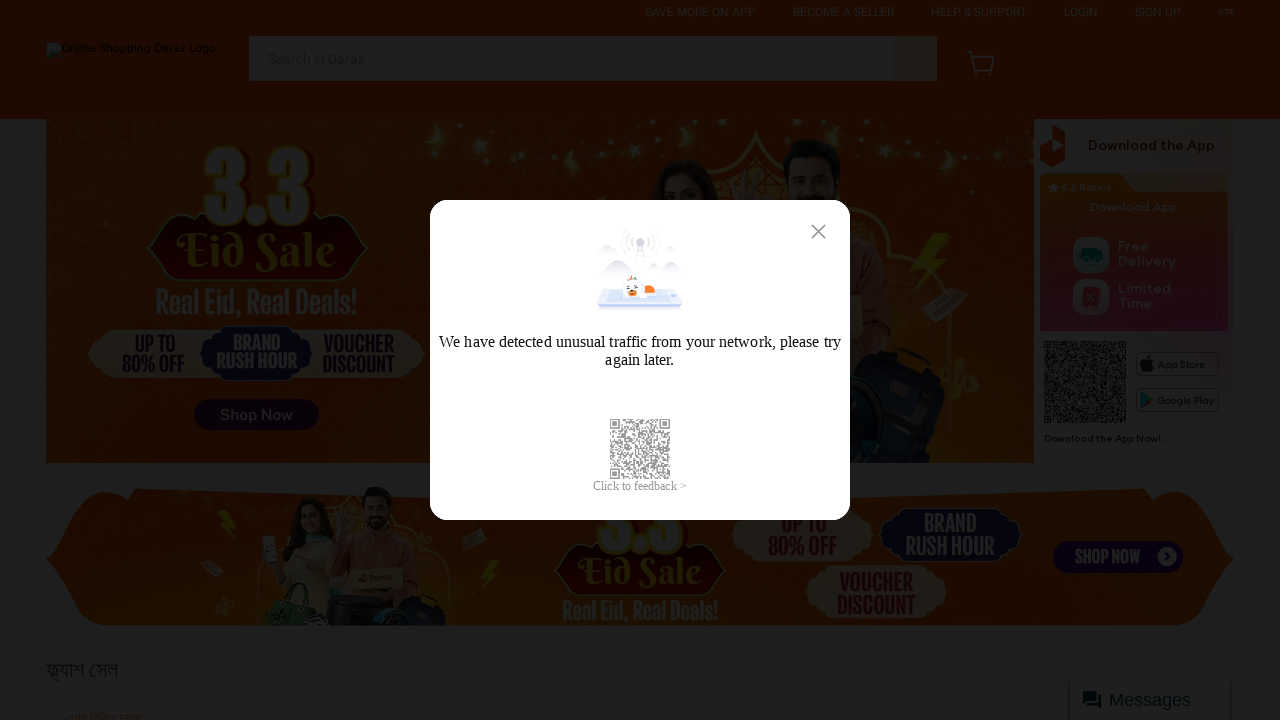

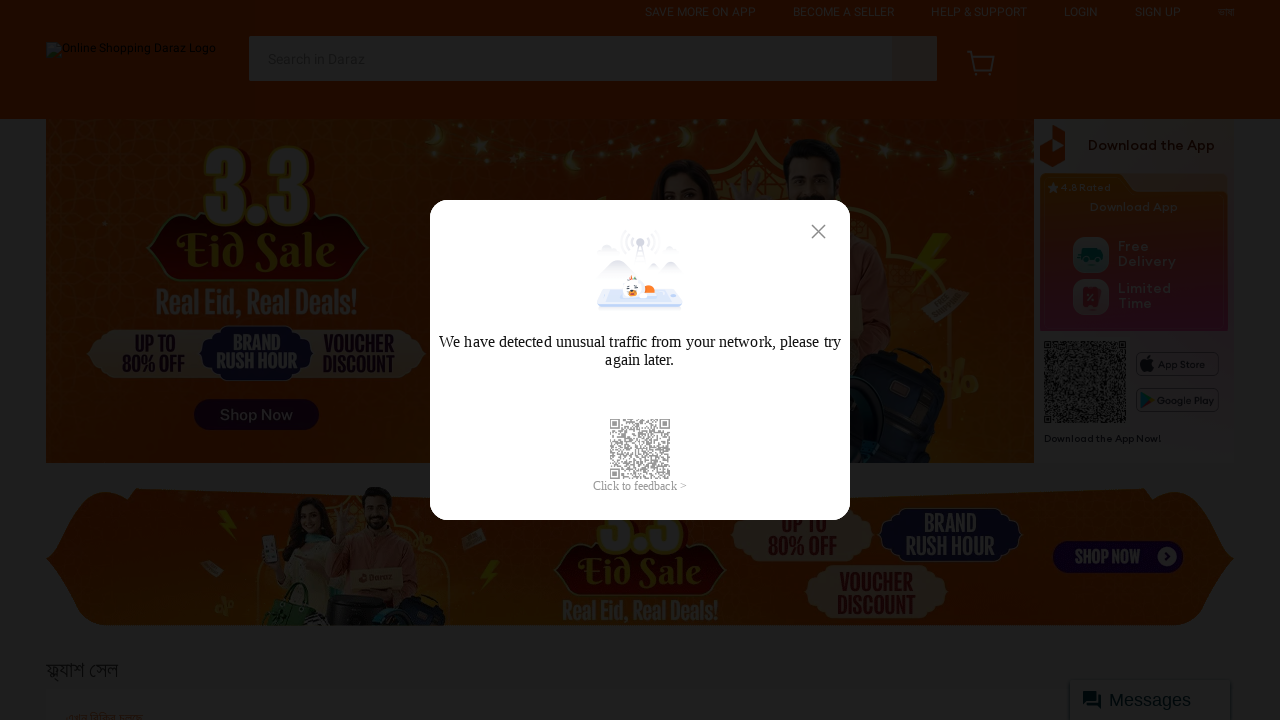